Tests sorting the Due column using semantic class-based locators on the second table with helpful class attributes.

Starting URL: http://the-internet.herokuapp.com/tables

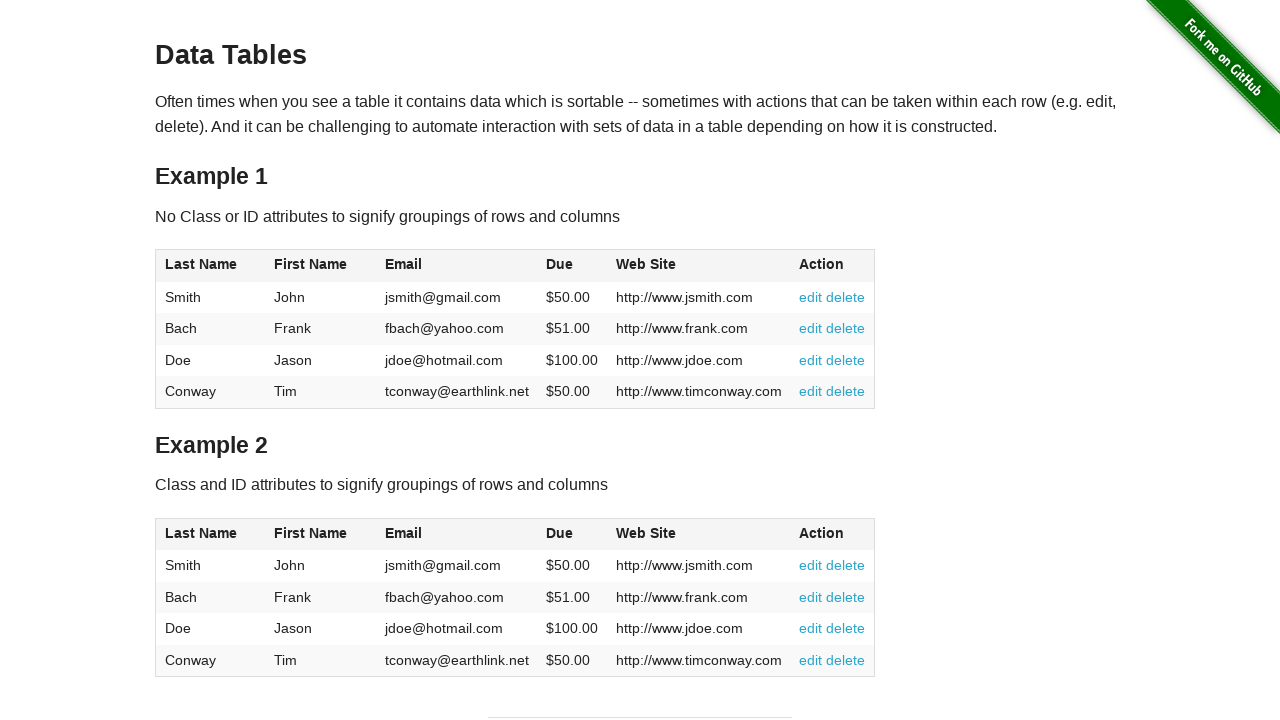

Clicked the Due column header in the second table to sort at (560, 533) on #table2 thead .dues
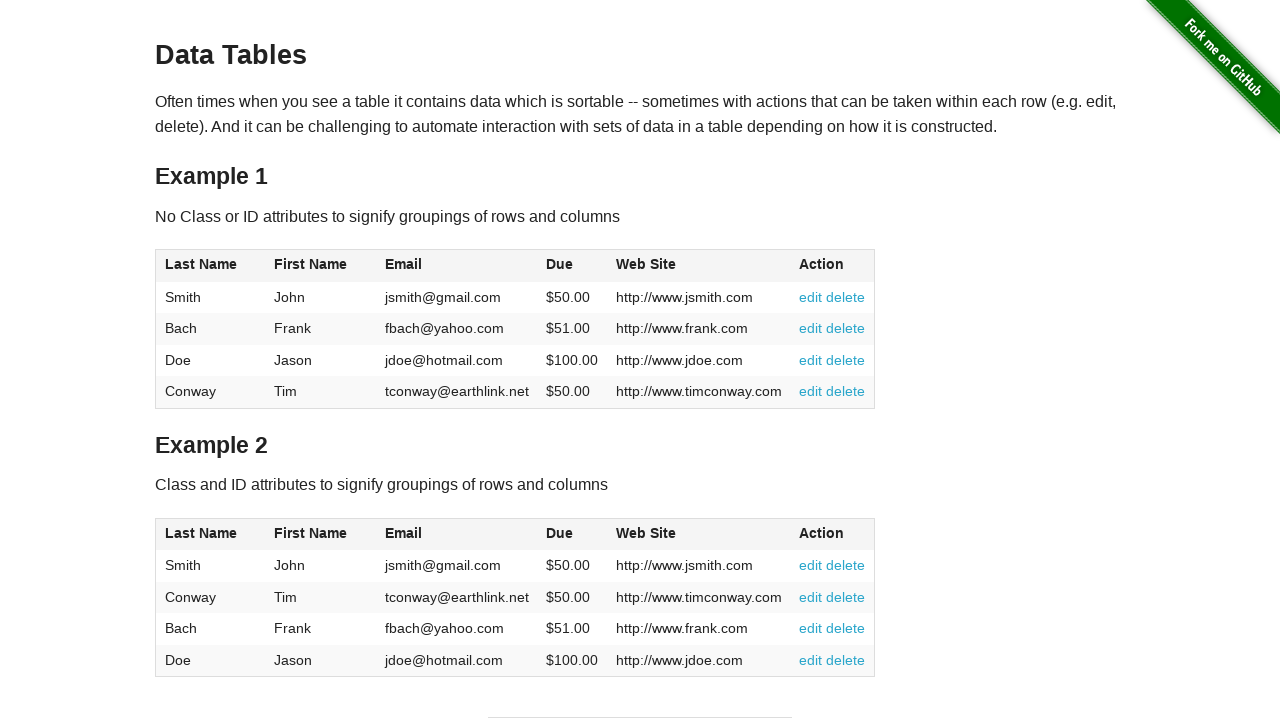

Due column cells in the second table are present and sorted in ascending order
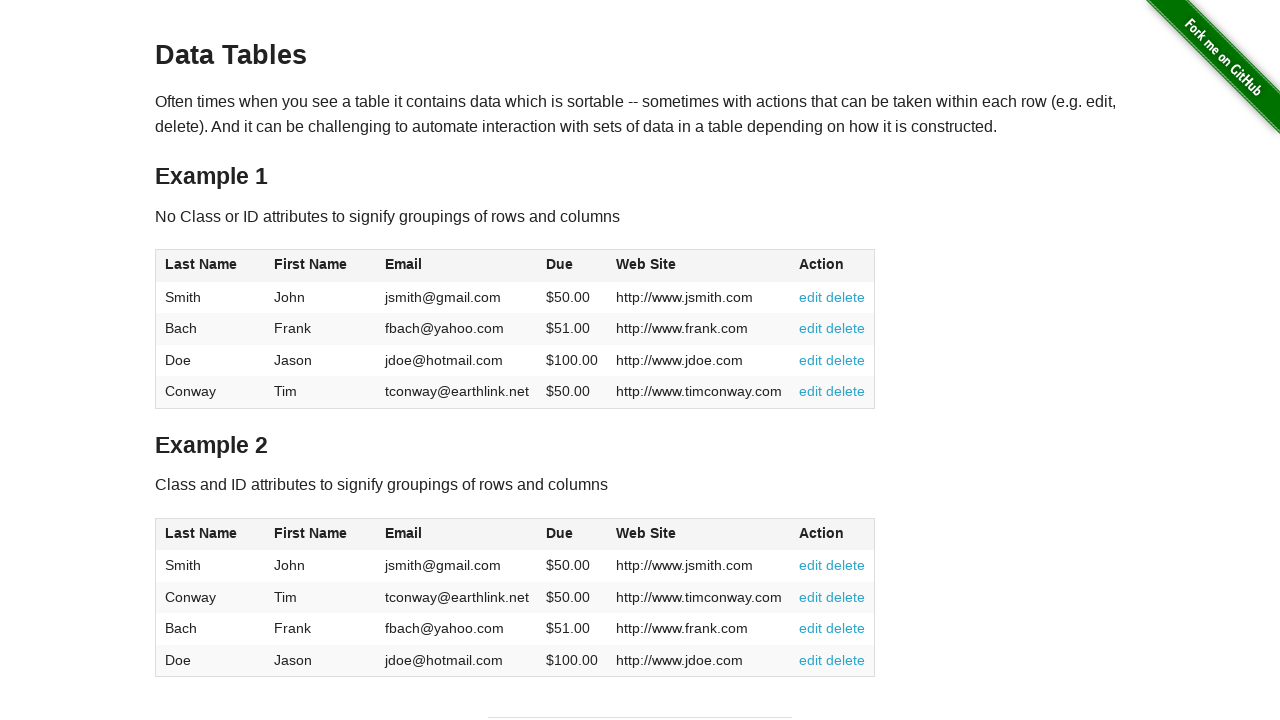

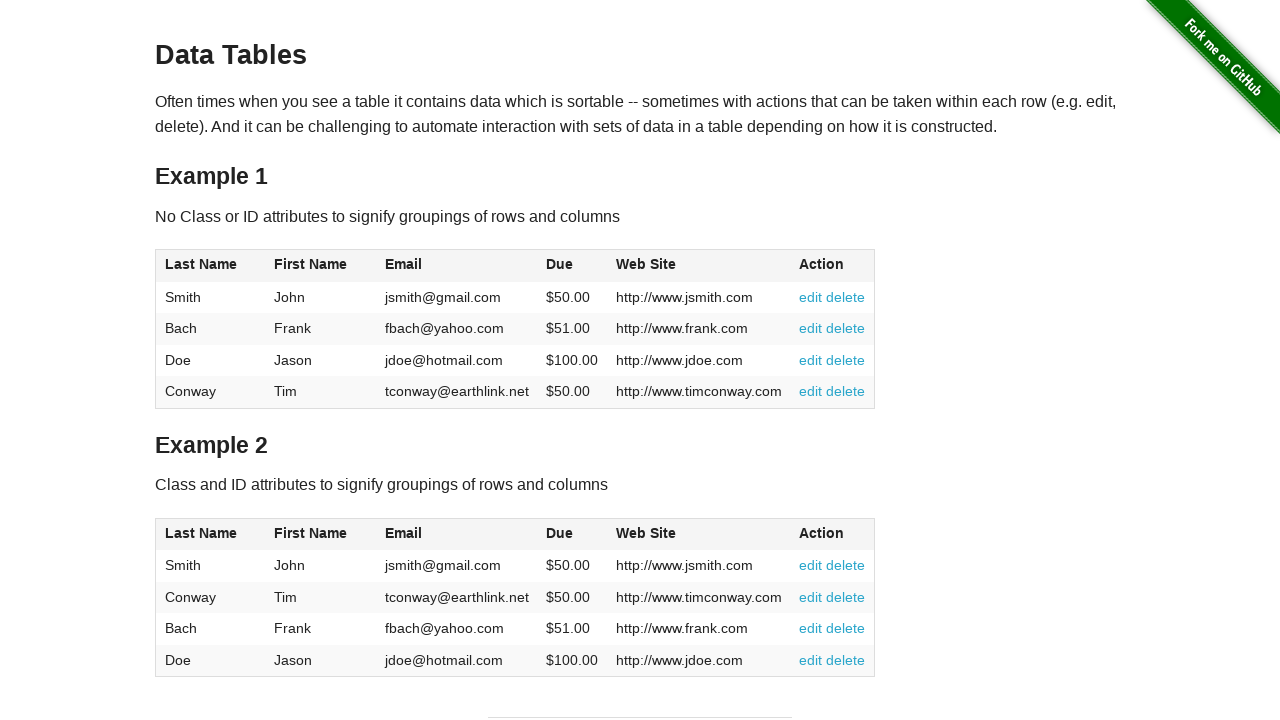